Tests checkbox interaction by finding all checkboxes on a form page and clicking each one that is not already selected to ensure all checkboxes become checked.

Starting URL: https://echoecho.com/htmlforms09.htm

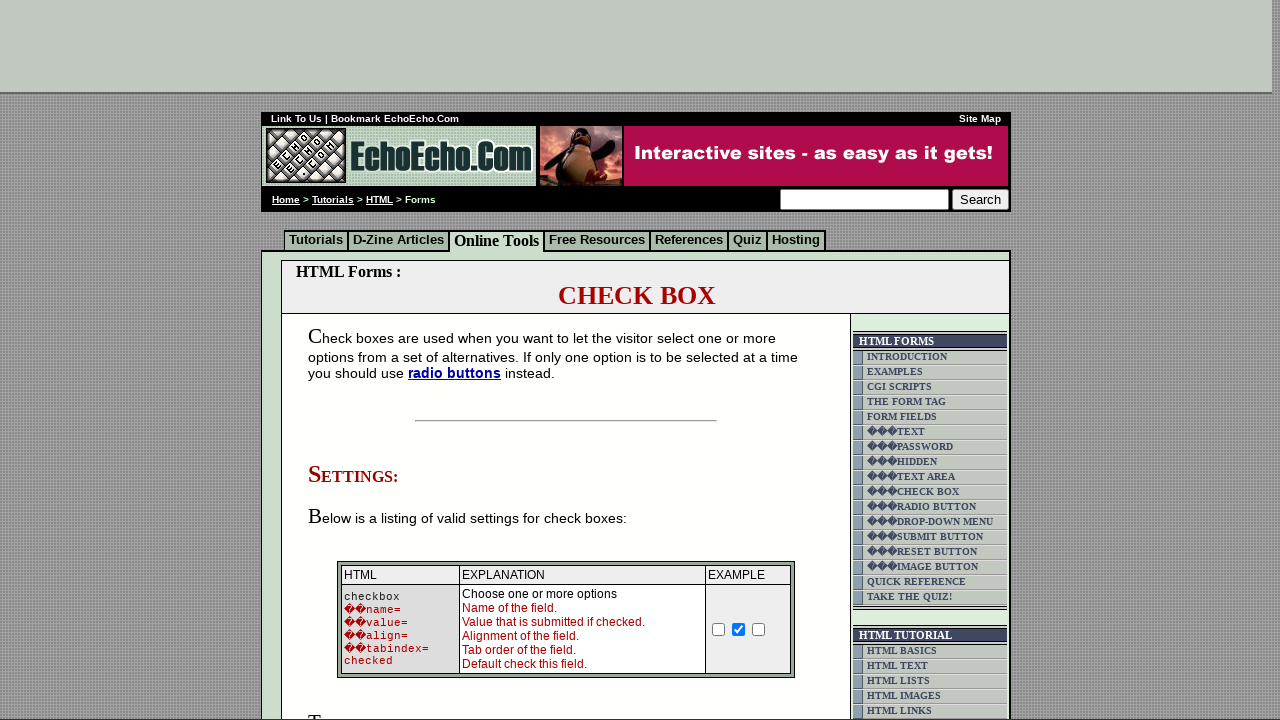

Navigated to the HTML forms test page
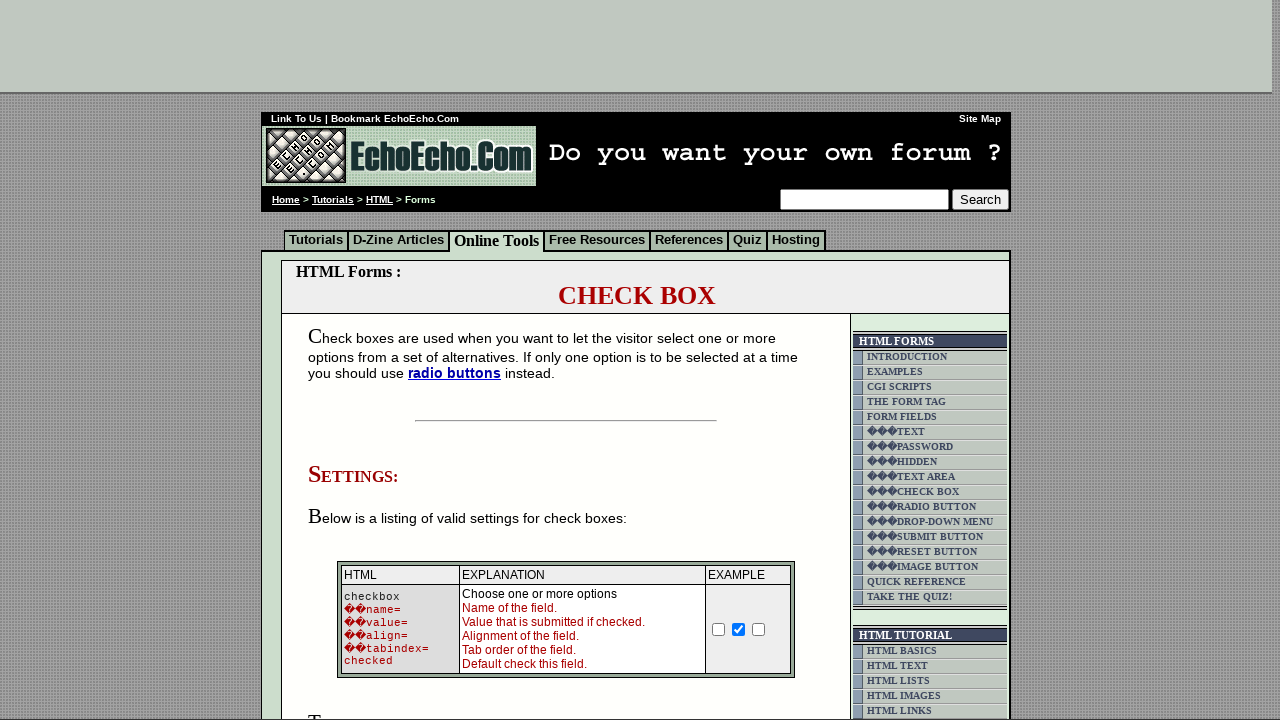

Waited for checkboxes to be available on the page
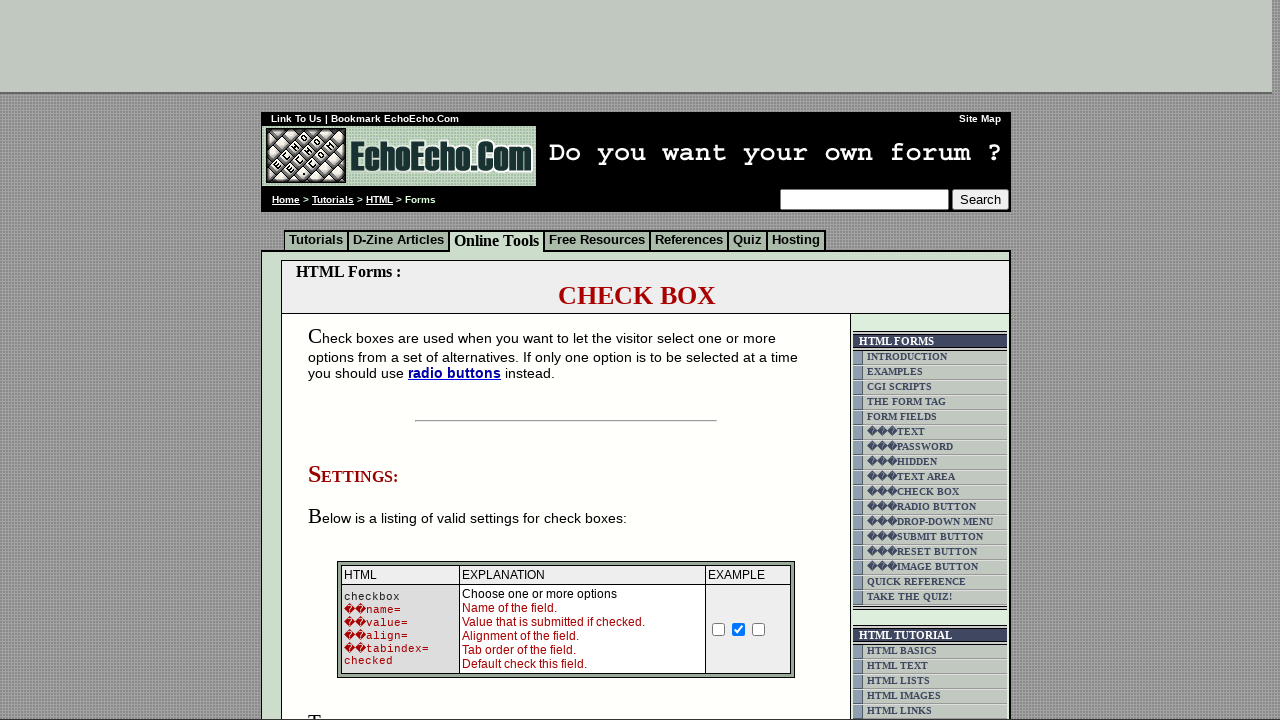

Located all checkboxes on the form
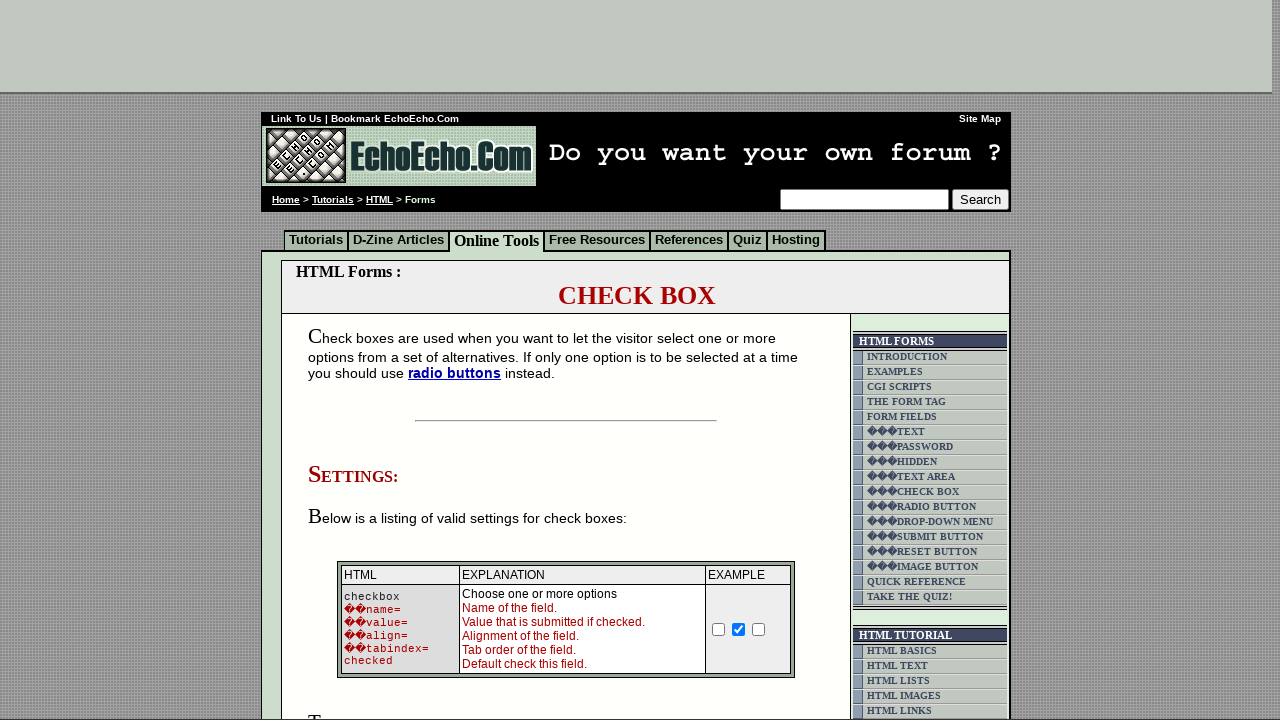

Found 6 checkboxes on the page
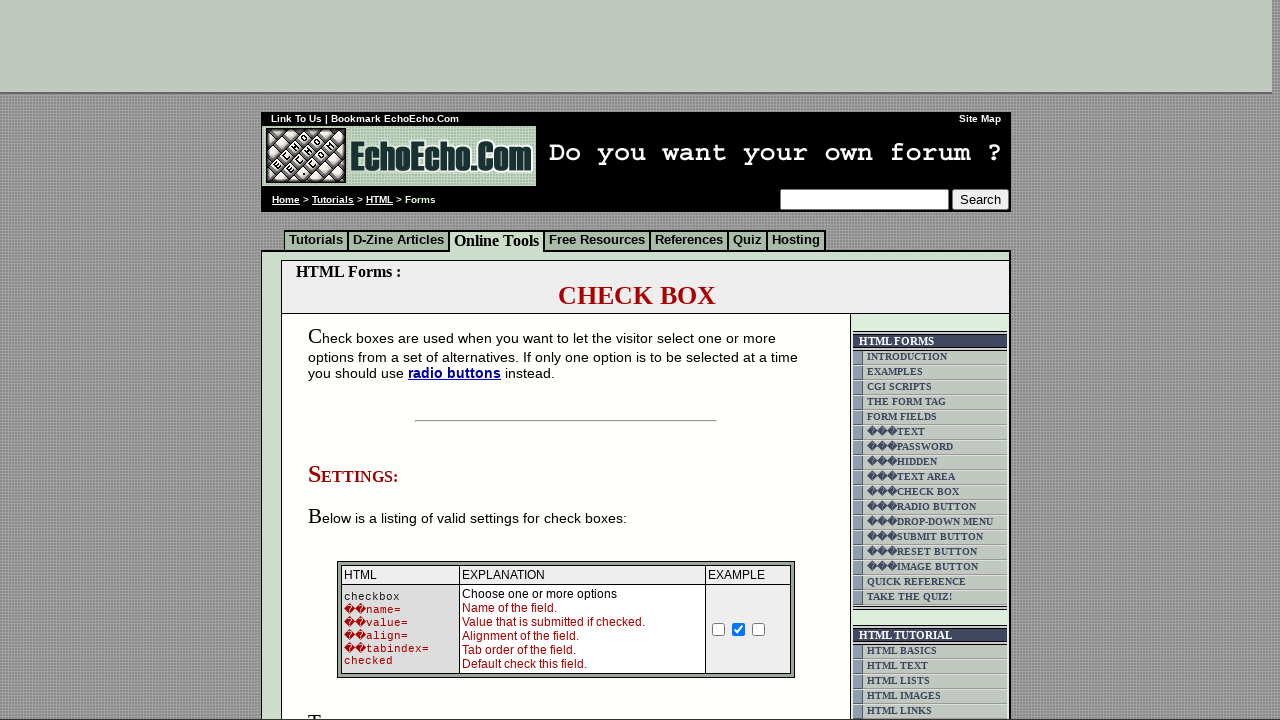

Clicked checkbox 1 to select it at (719, 629) on input[type='checkbox'] >> nth=0
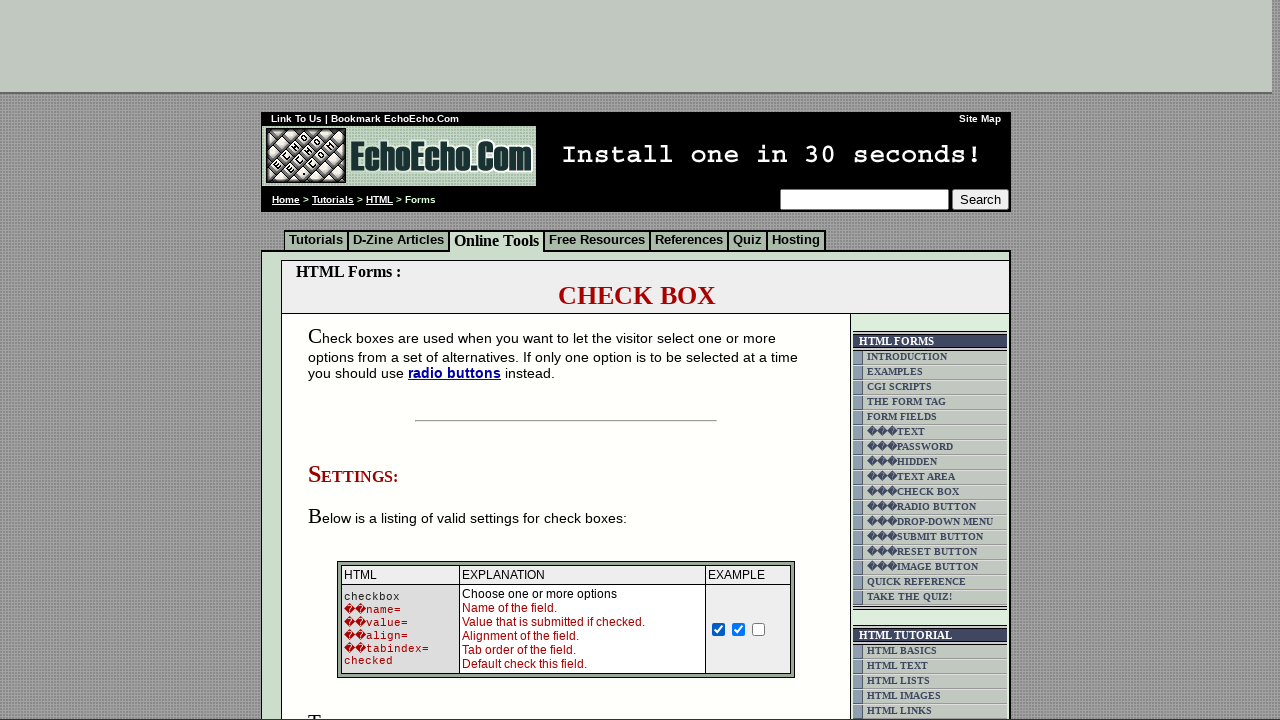

Checkbox 2 was already selected
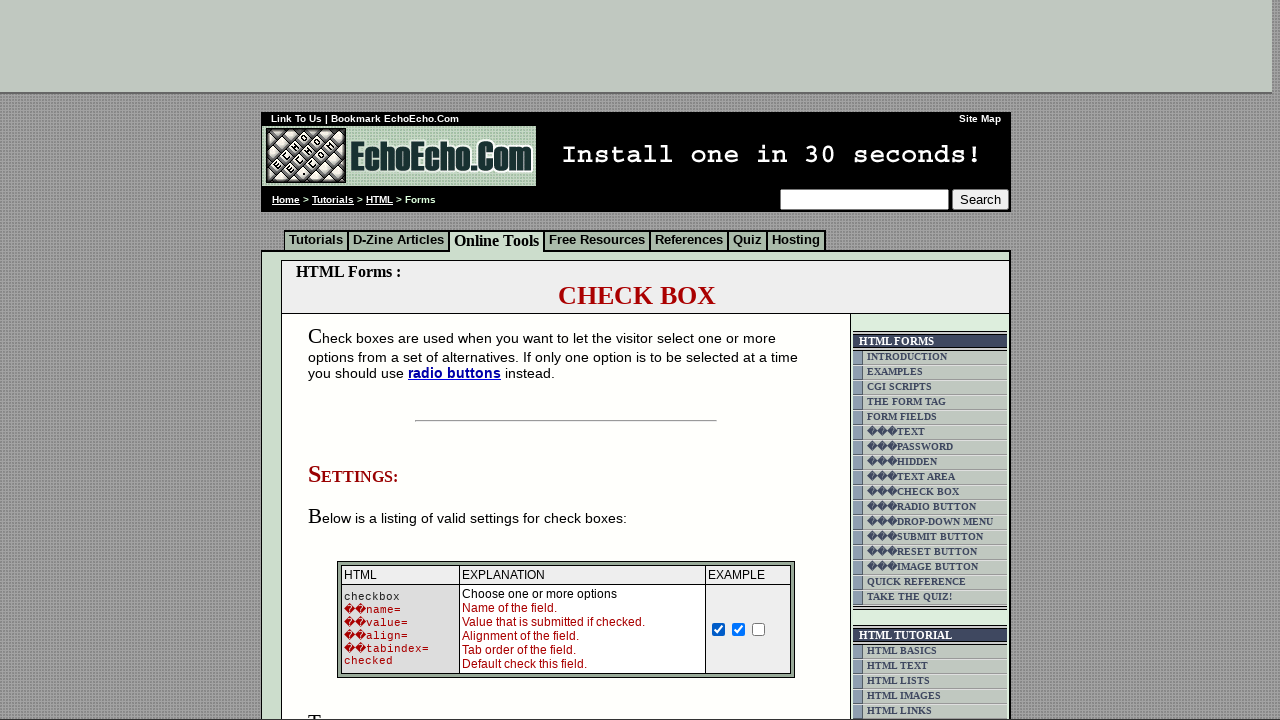

Clicked checkbox 3 to select it at (759, 629) on input[type='checkbox'] >> nth=2
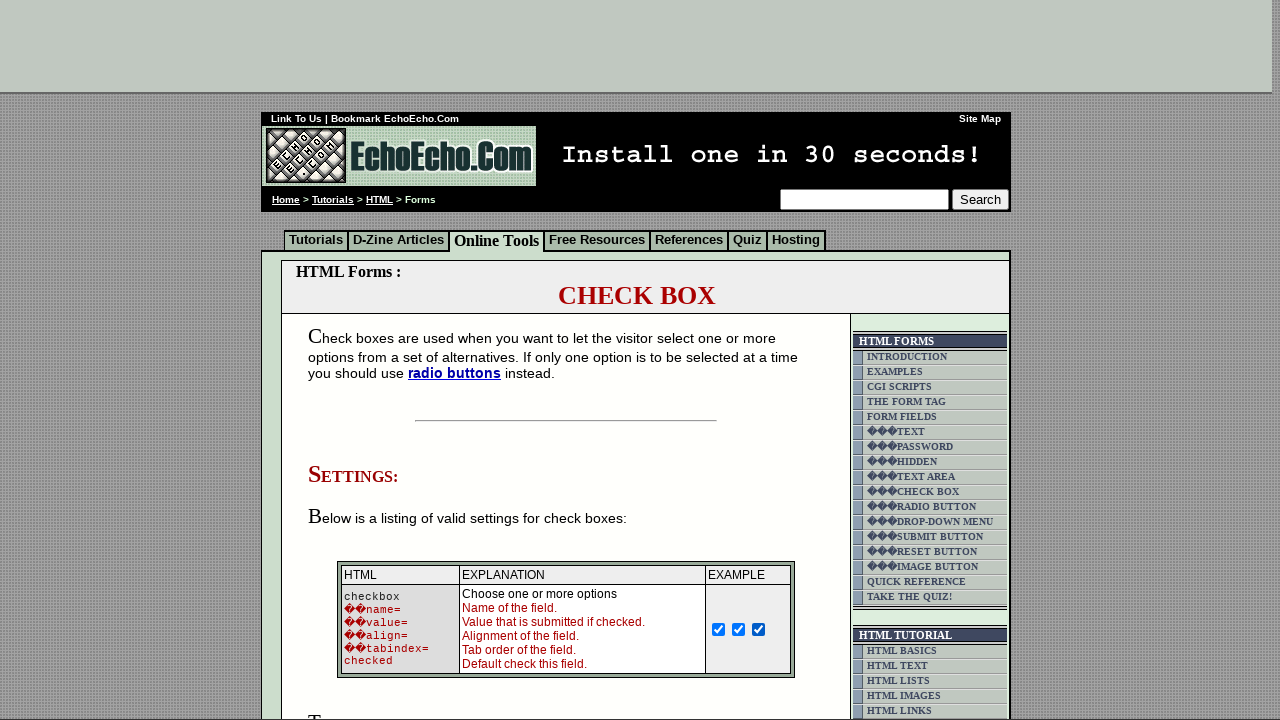

Clicked checkbox 4 to select it at (354, 360) on input[type='checkbox'] >> nth=3
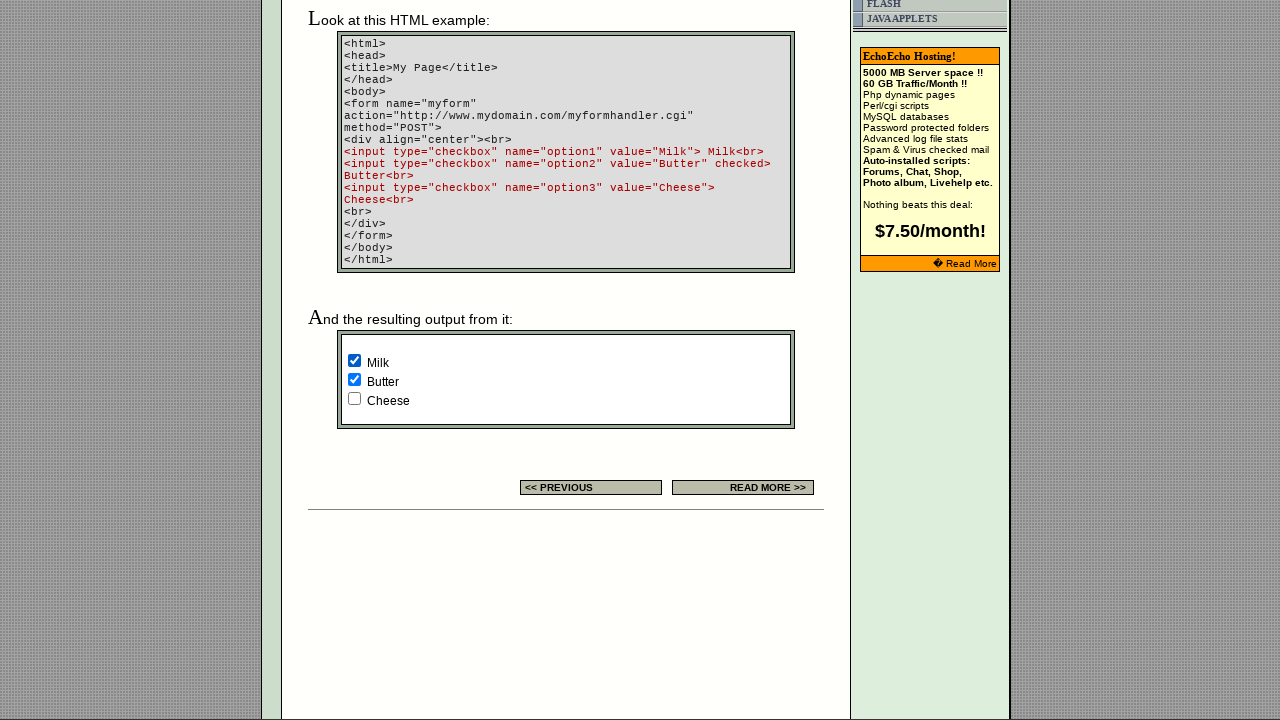

Checkbox 5 was already selected
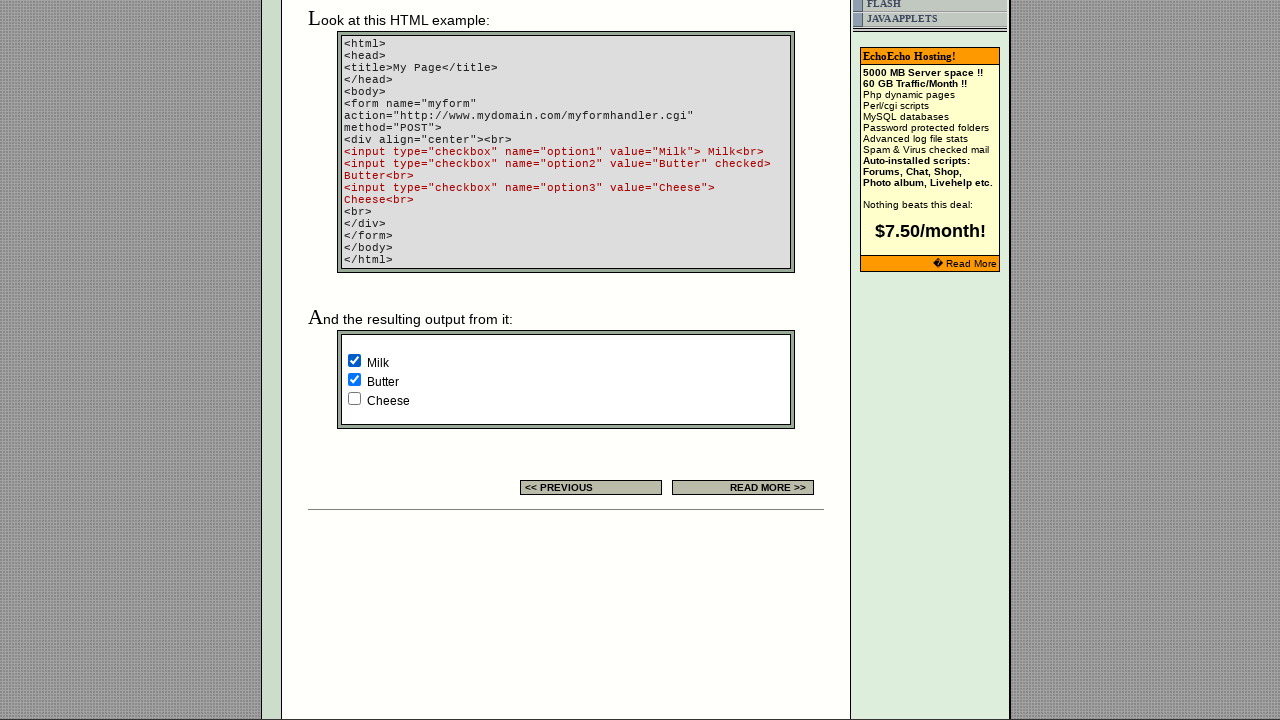

Clicked checkbox 6 to select it at (354, 398) on input[type='checkbox'] >> nth=5
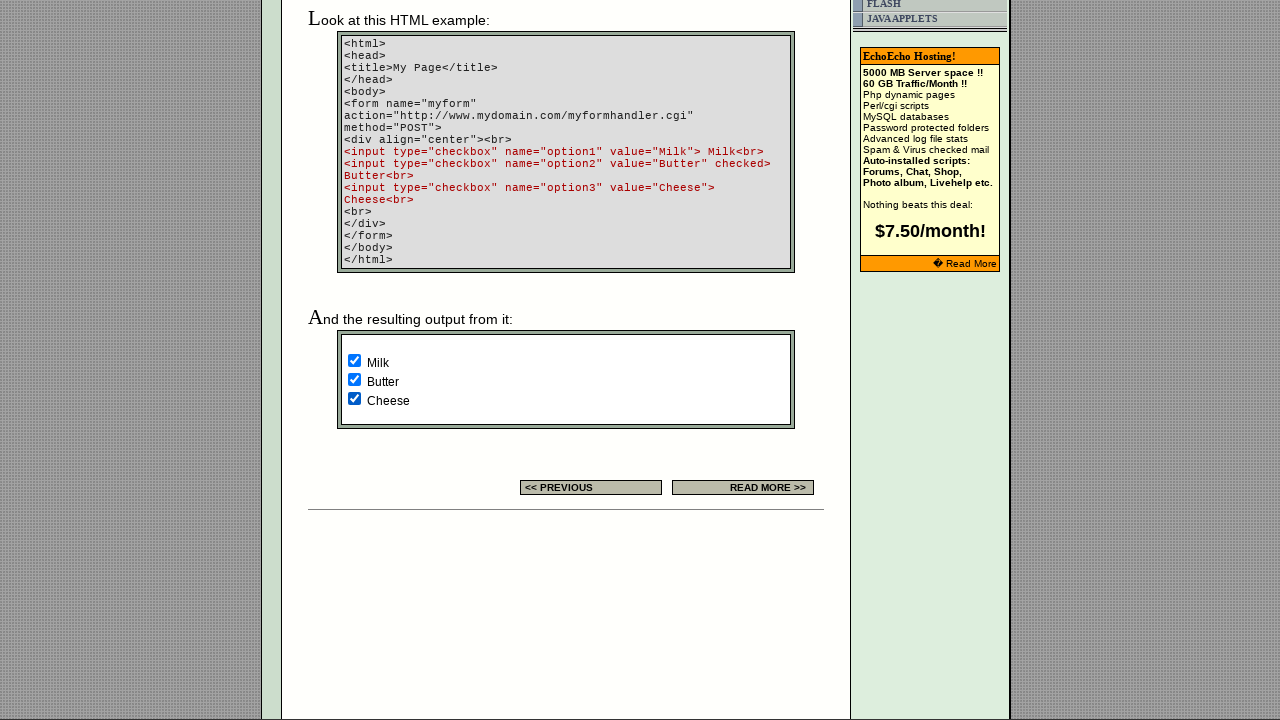

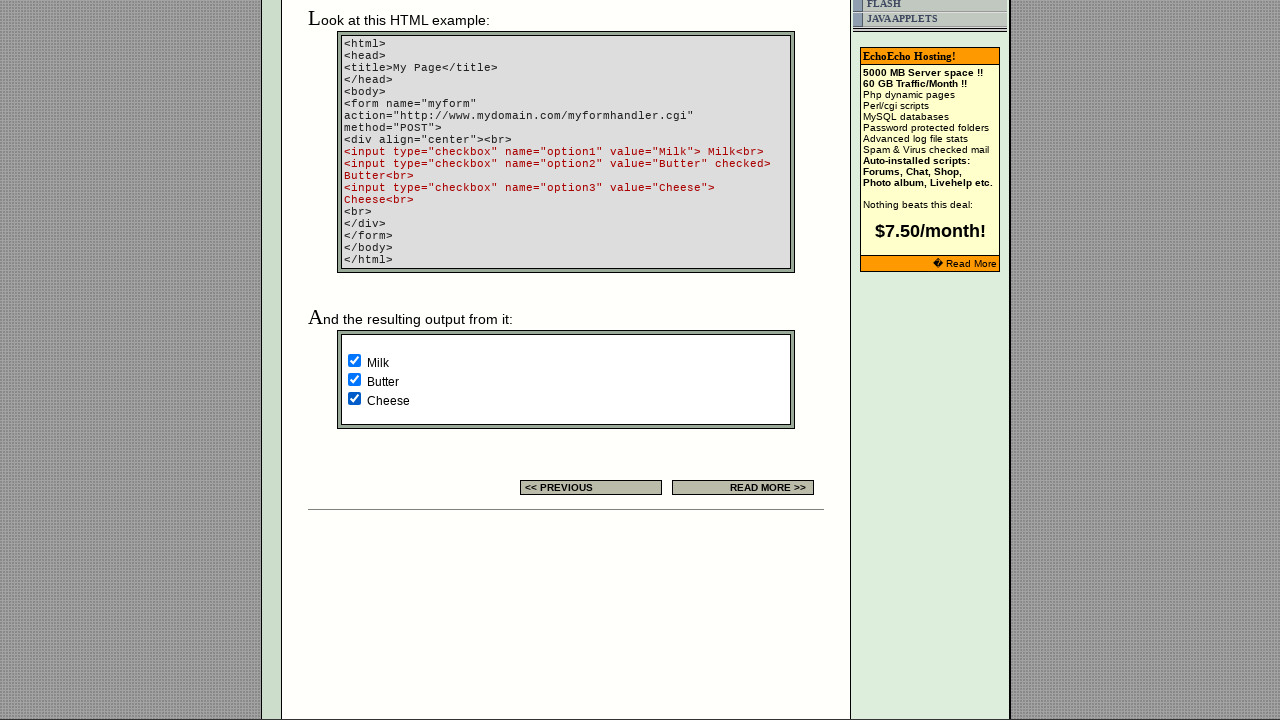